Navigates to a download page and clicks on a file link to initiate a download

Starting URL: http://the-internet.herokuapp.com/download

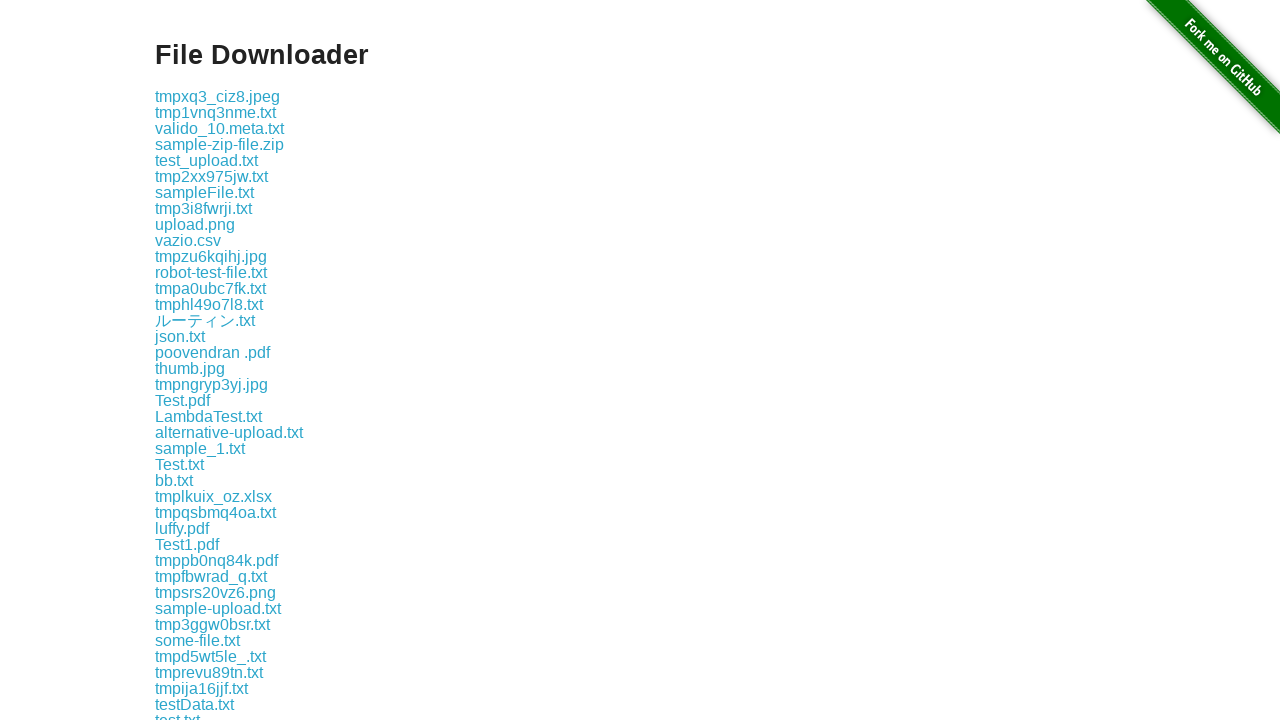

Clicked on example.json file link to initiate download at (202, 360) on xpath=//a[contains(text(),'example.json')]
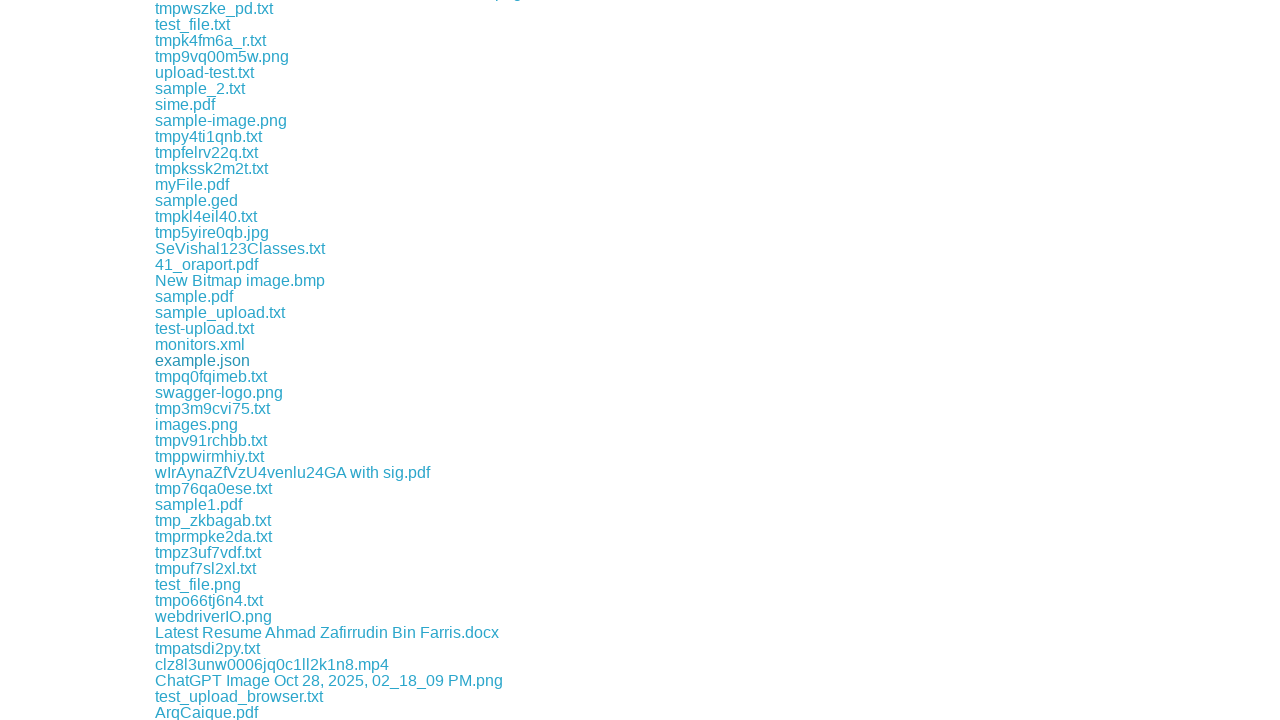

Waited 2 seconds for download to start
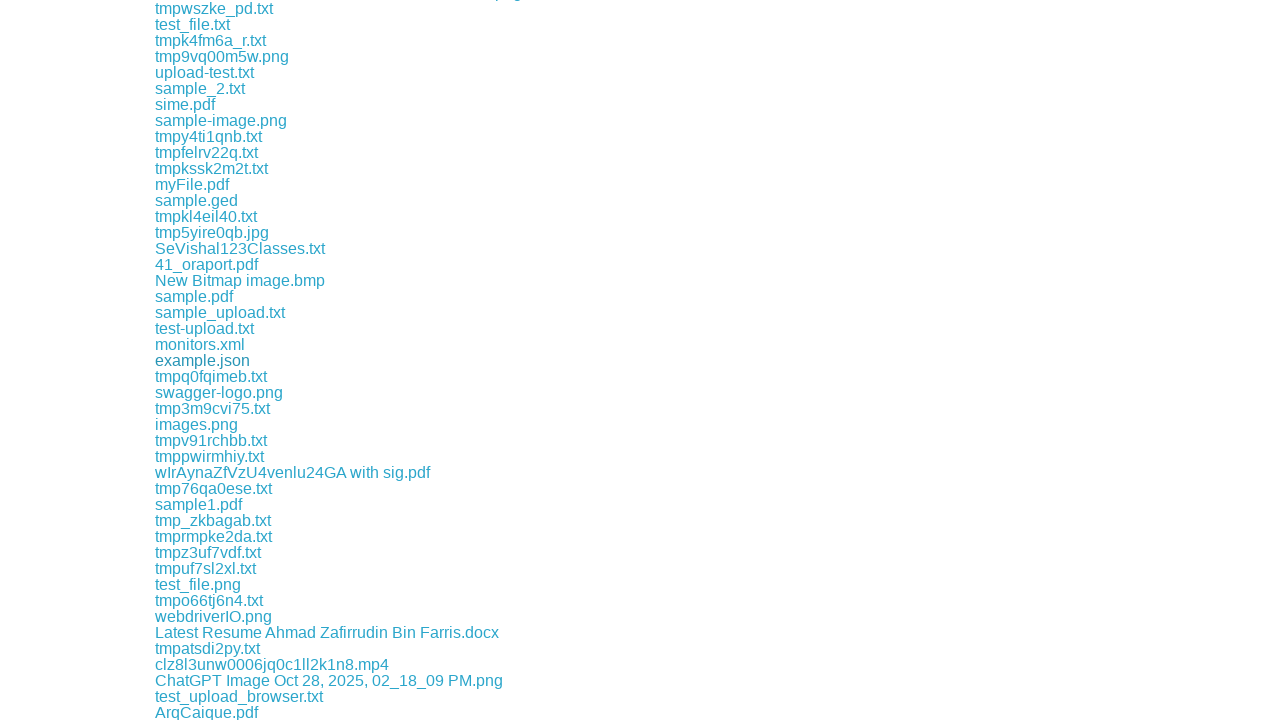

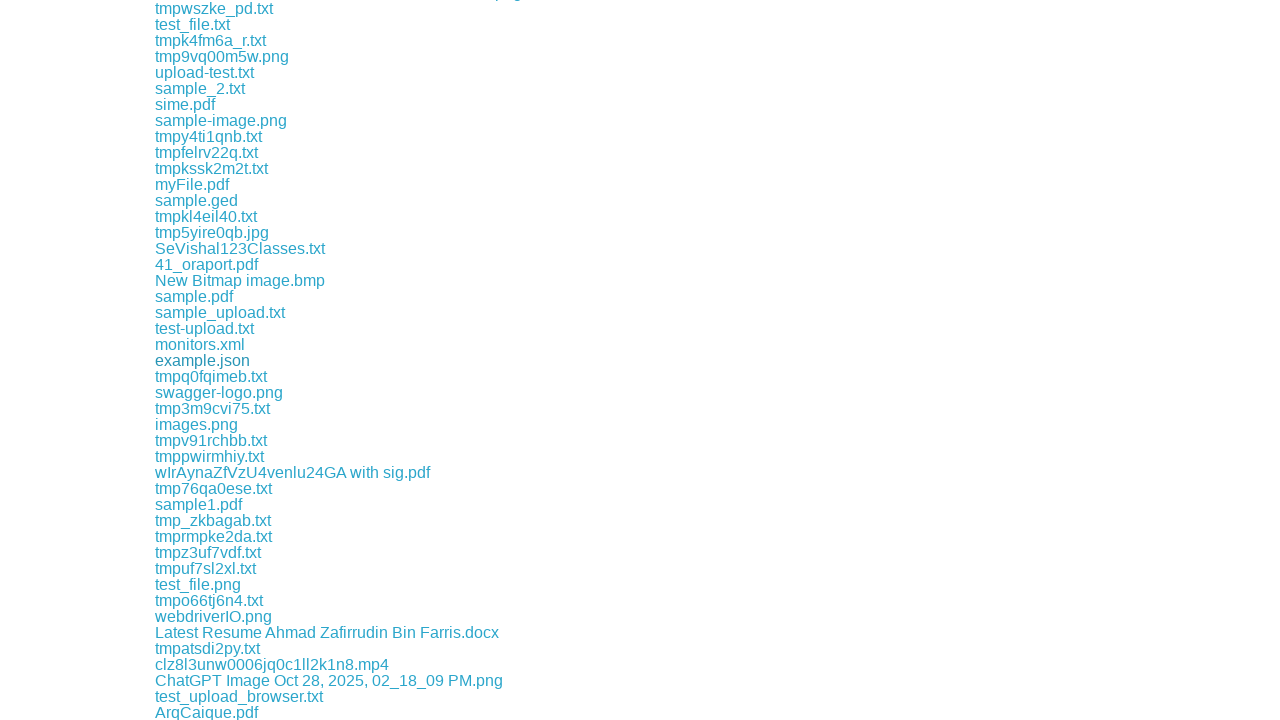